Tests file upload functionality by selecting a file using the file input element on Heroku's test application

Starting URL: https://the-internet.herokuapp.com/upload

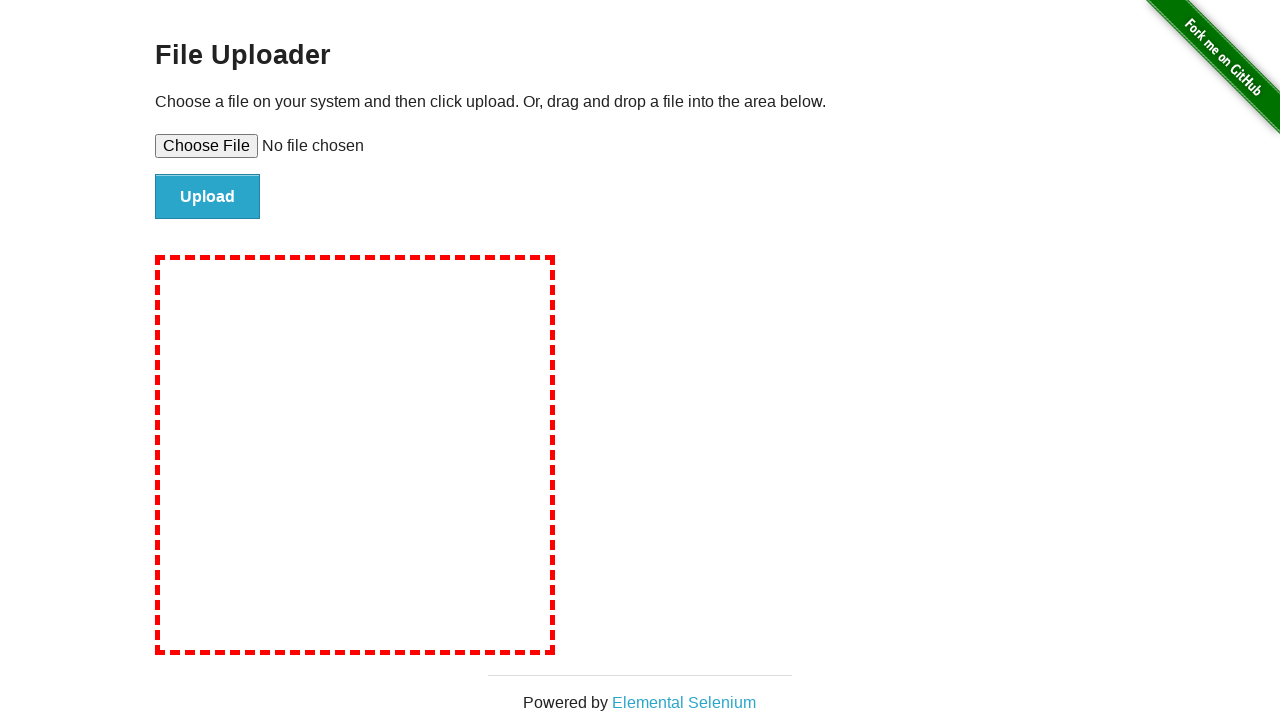

Created temporary test file for upload
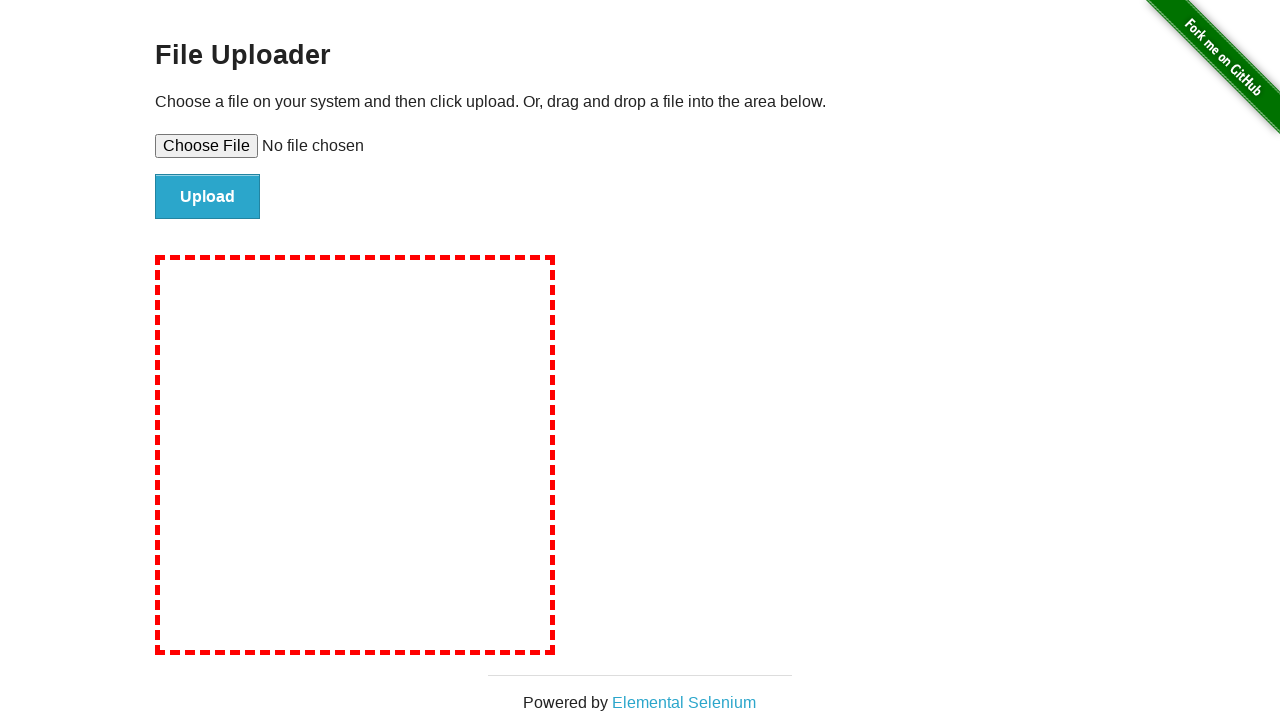

Selected file for upload using file input element
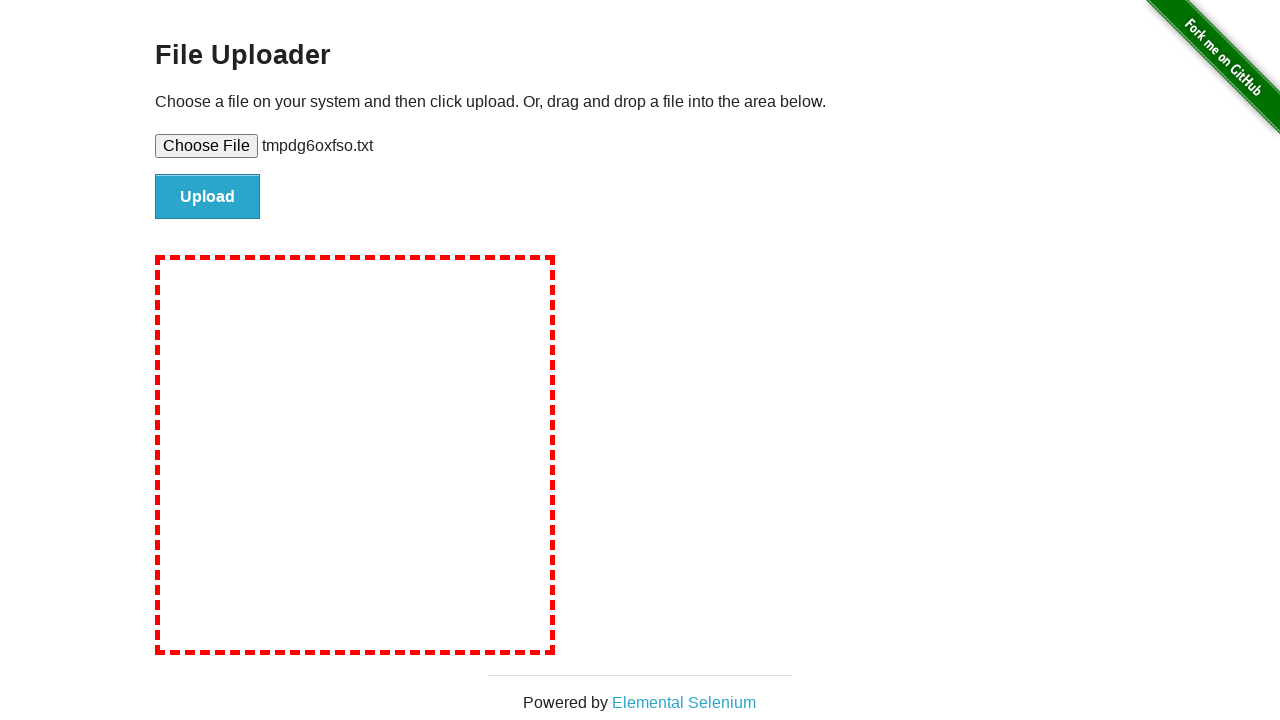

Clicked upload button to submit file at (208, 197) on #file-submit
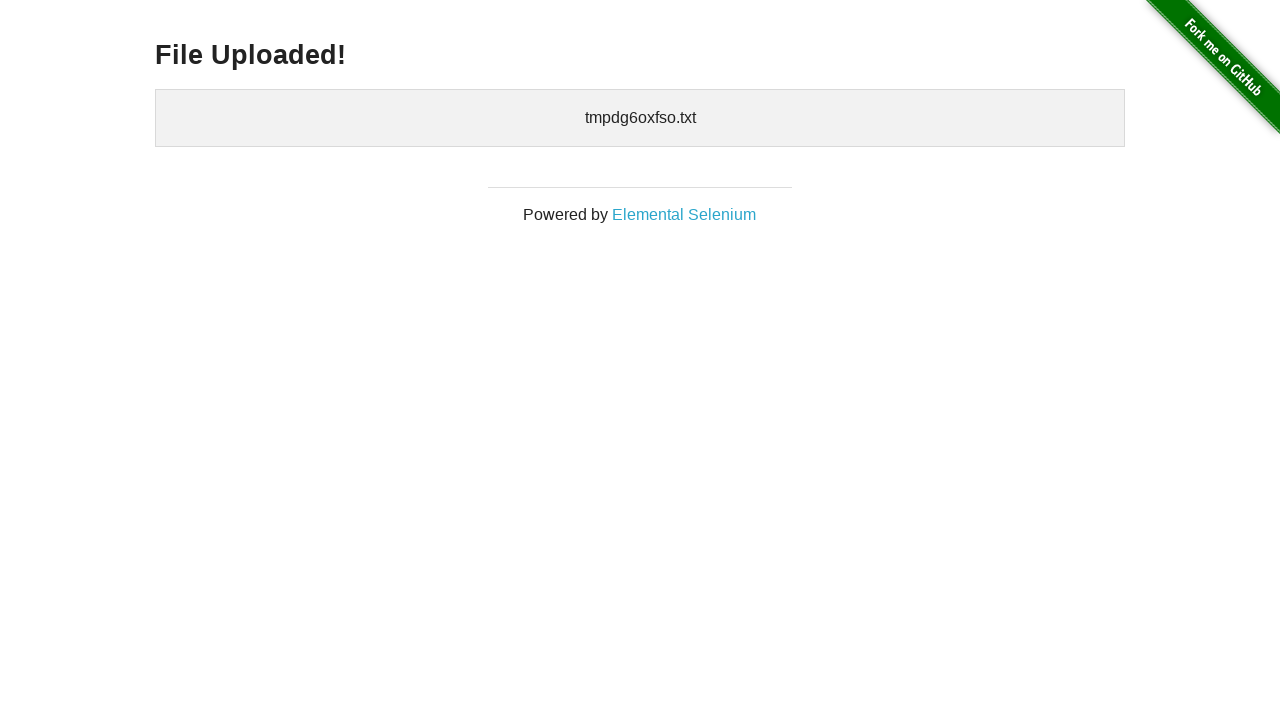

File upload completed and confirmation displayed
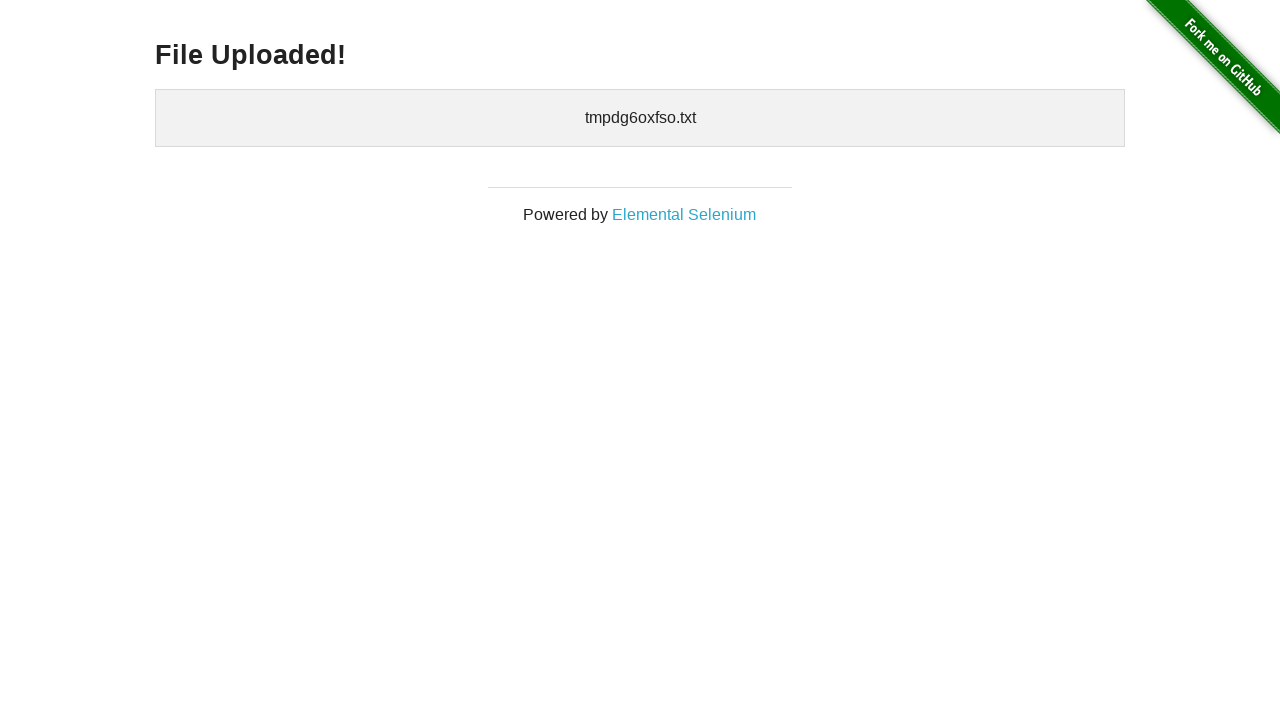

Cleaned up temporary test file
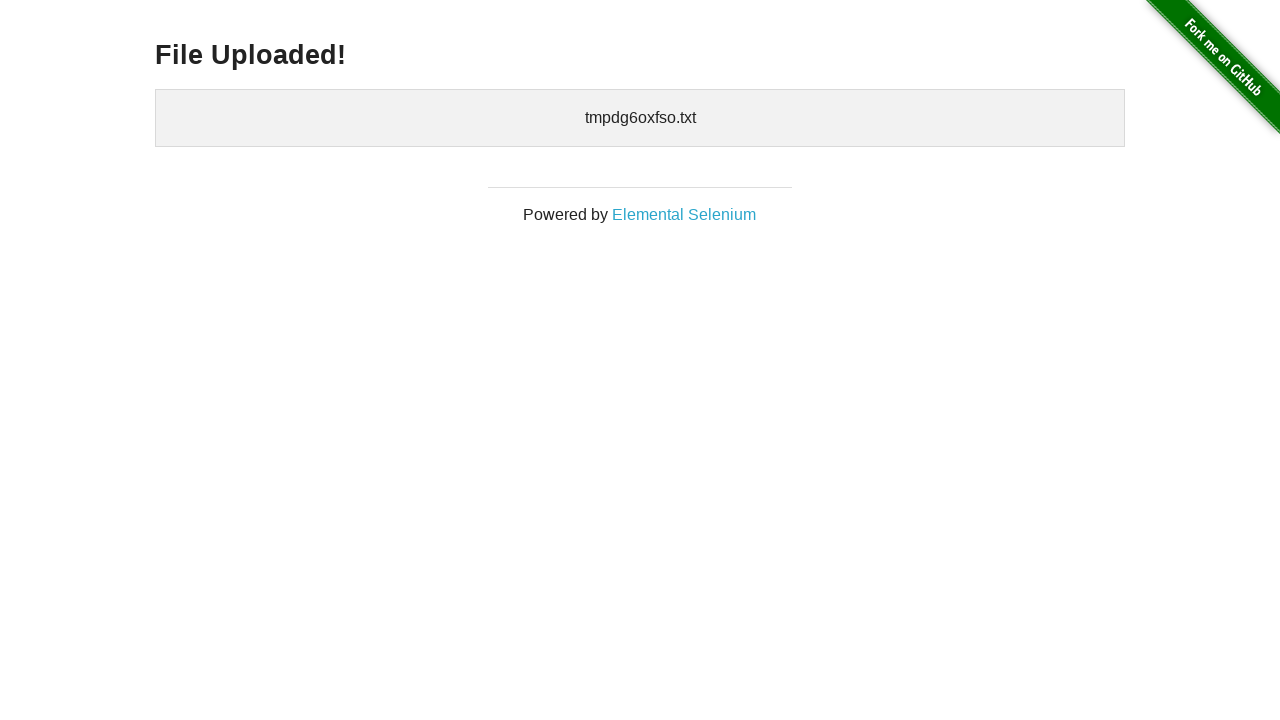

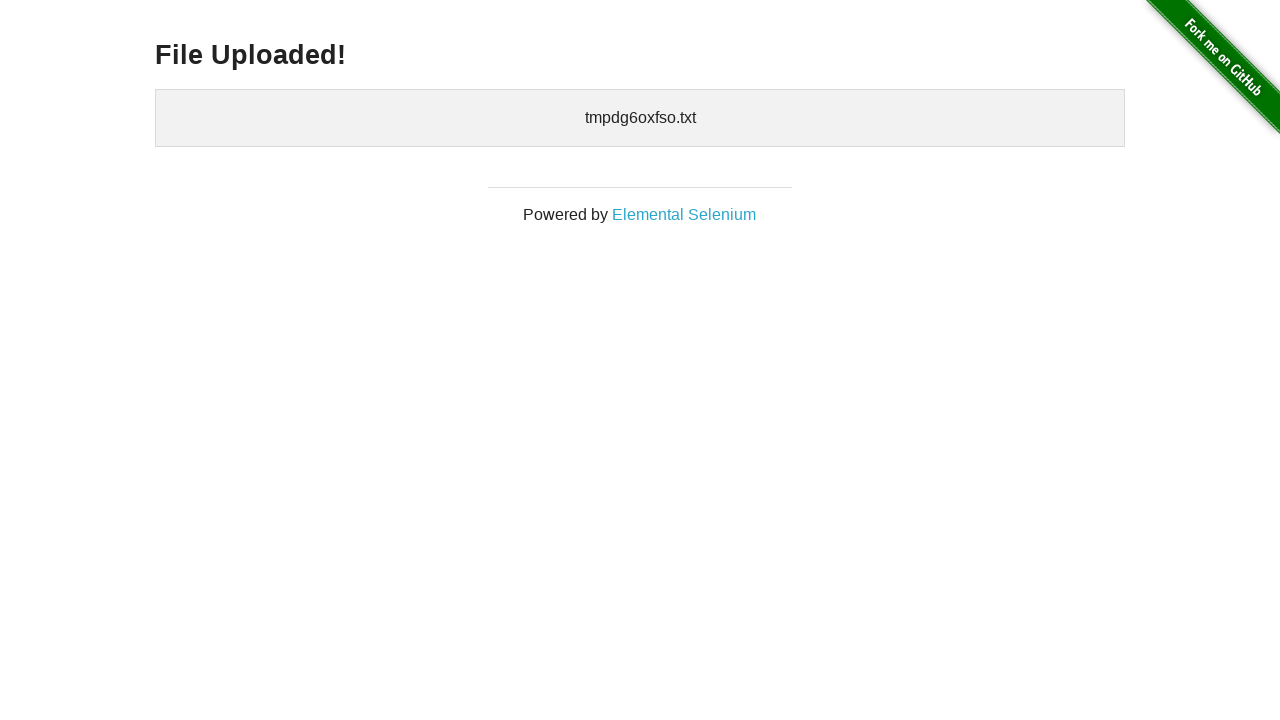